Tests division functionality on a calculator web application by performing multiple division operations including edge cases like division by zero

Starting URL: https://duffmanns.github.io/calc-test/calculator/app/index.html

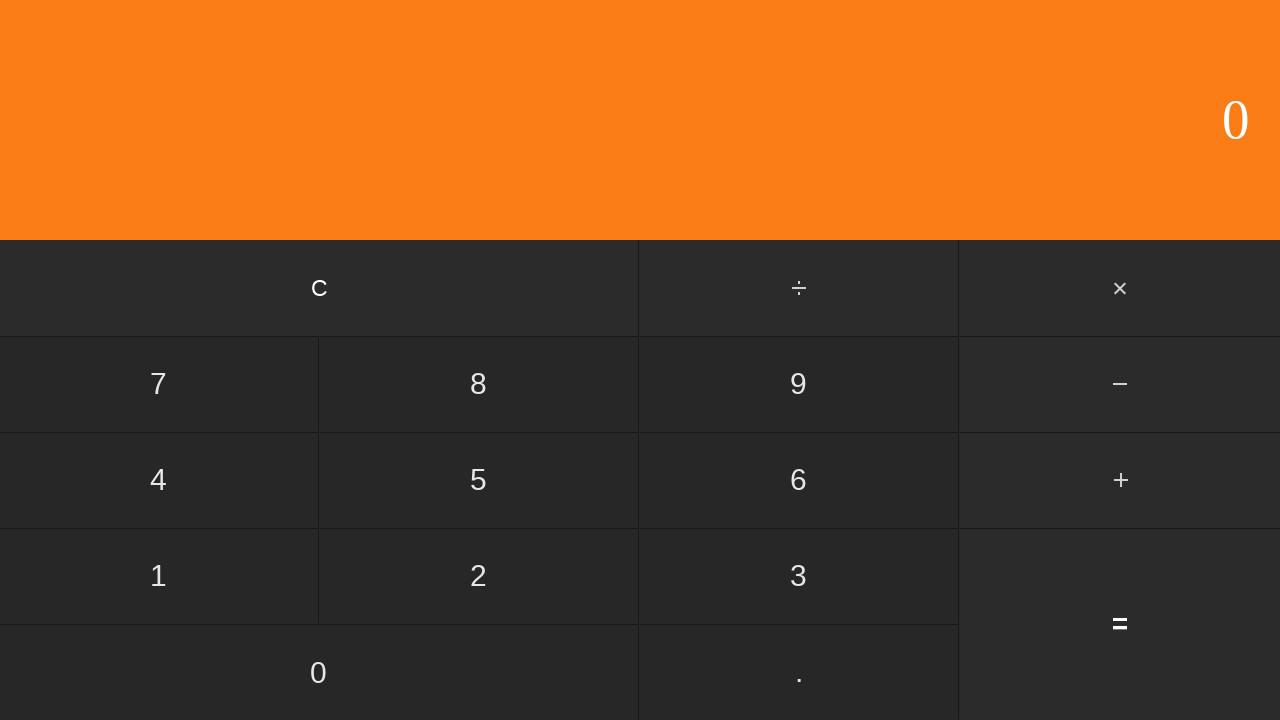

Clicked button 5 at (479, 480) on #five
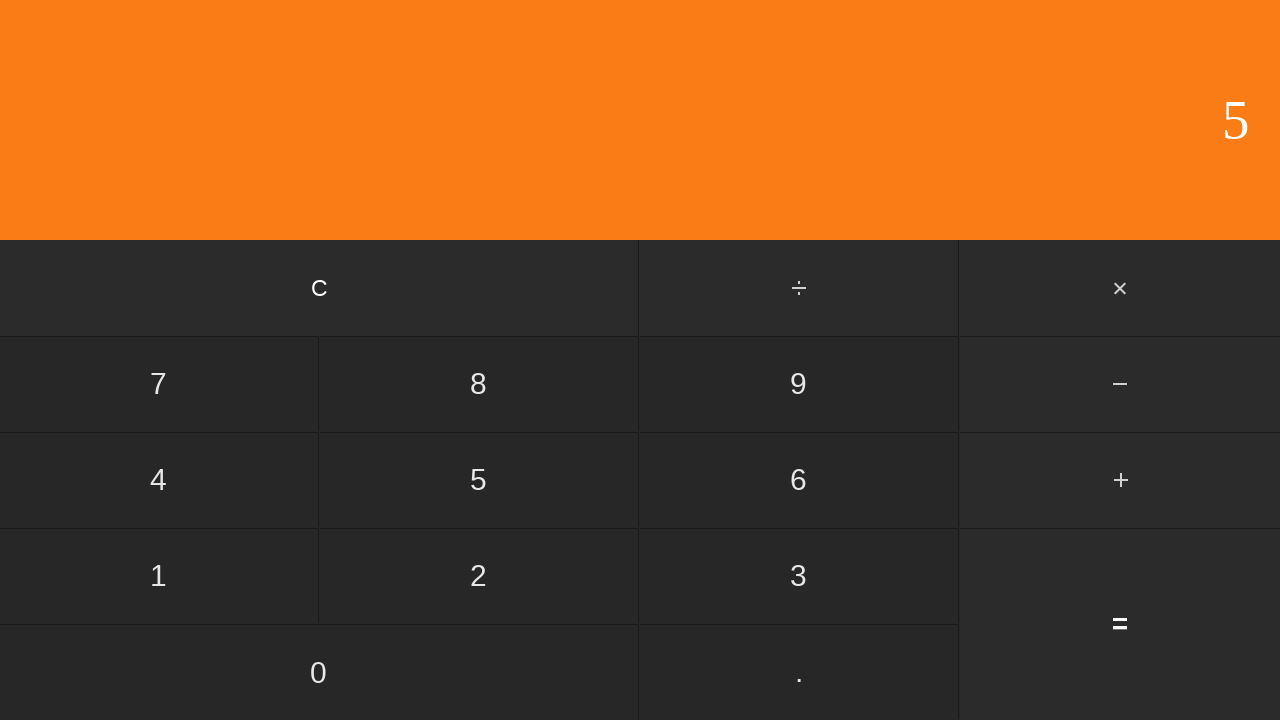

Clicked division operator at (800, 288) on [value='÷']
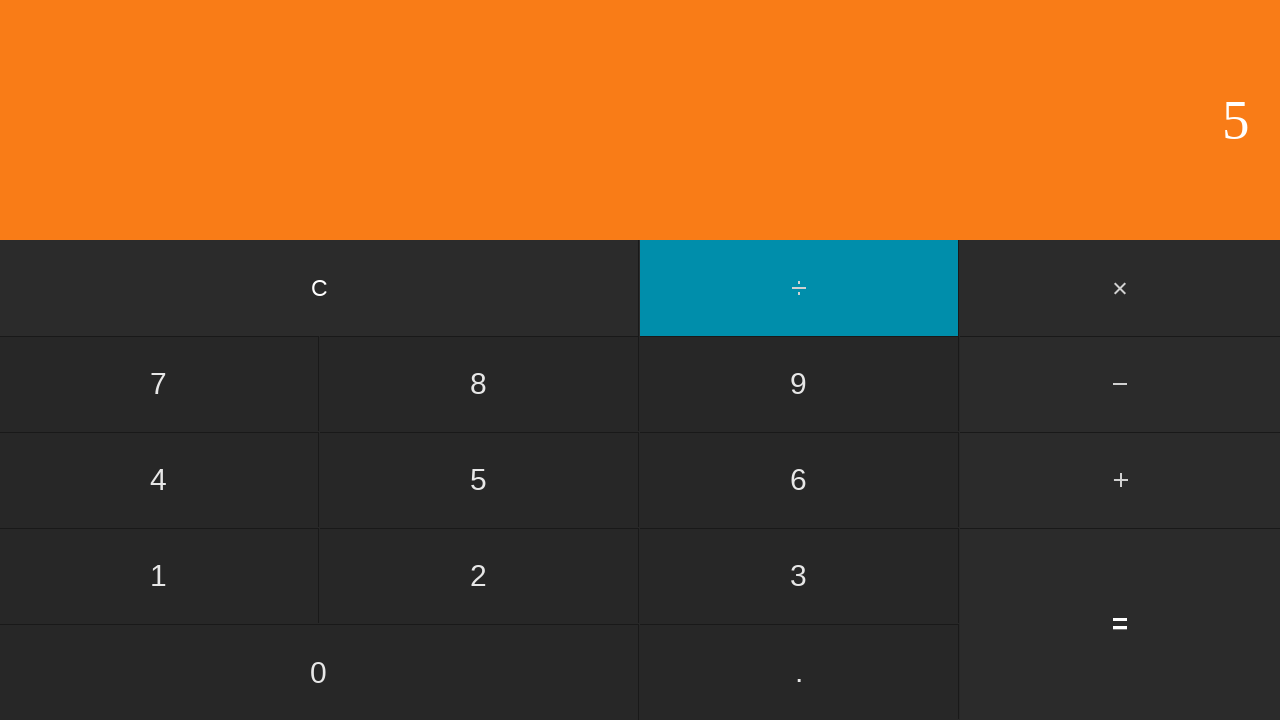

Clicked button 1 at (159, 576) on #one
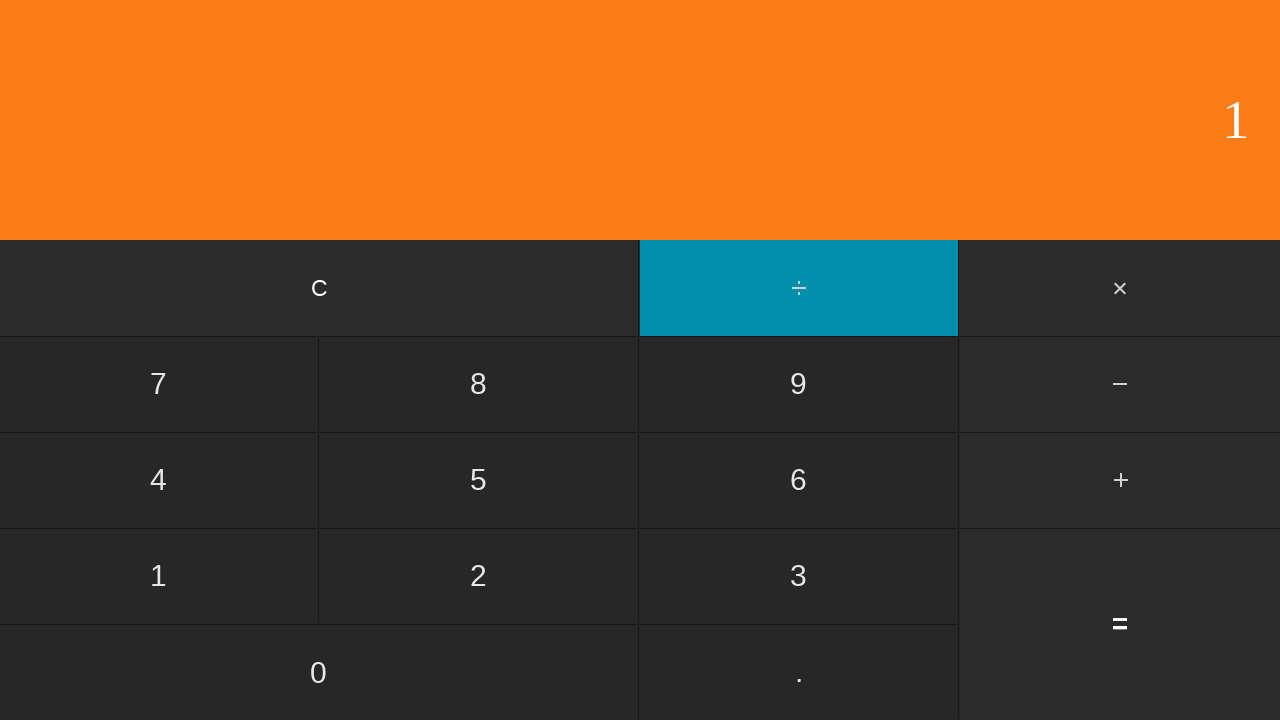

Clicked equals button for 5÷1 at (1120, 624) on #equals
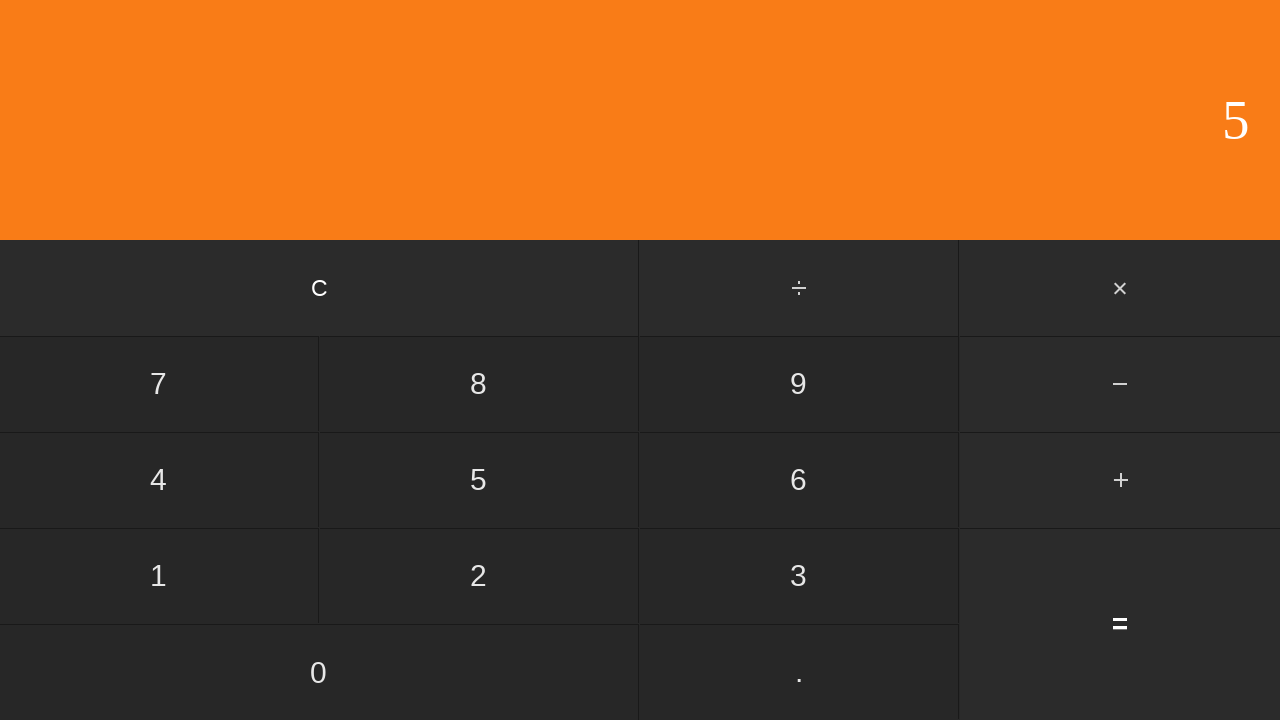

Clicked clear button at (320, 288) on #clear
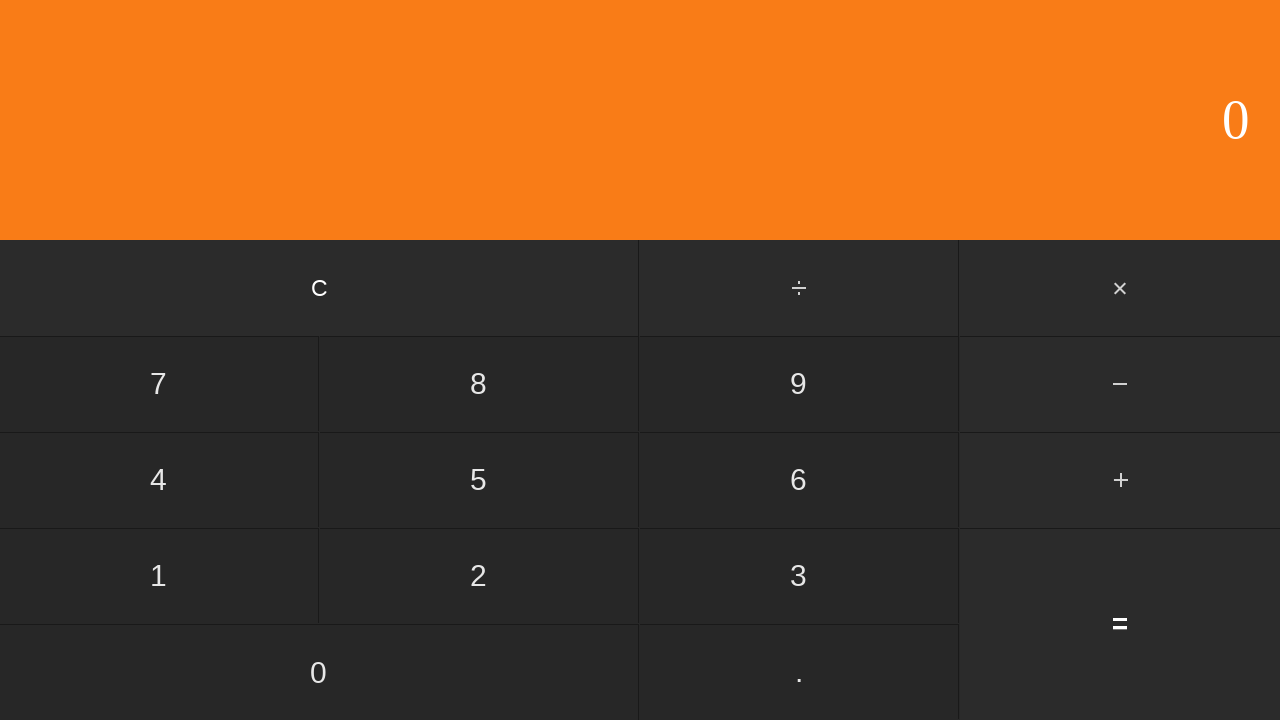

Clicked button 6 at (799, 480) on #six
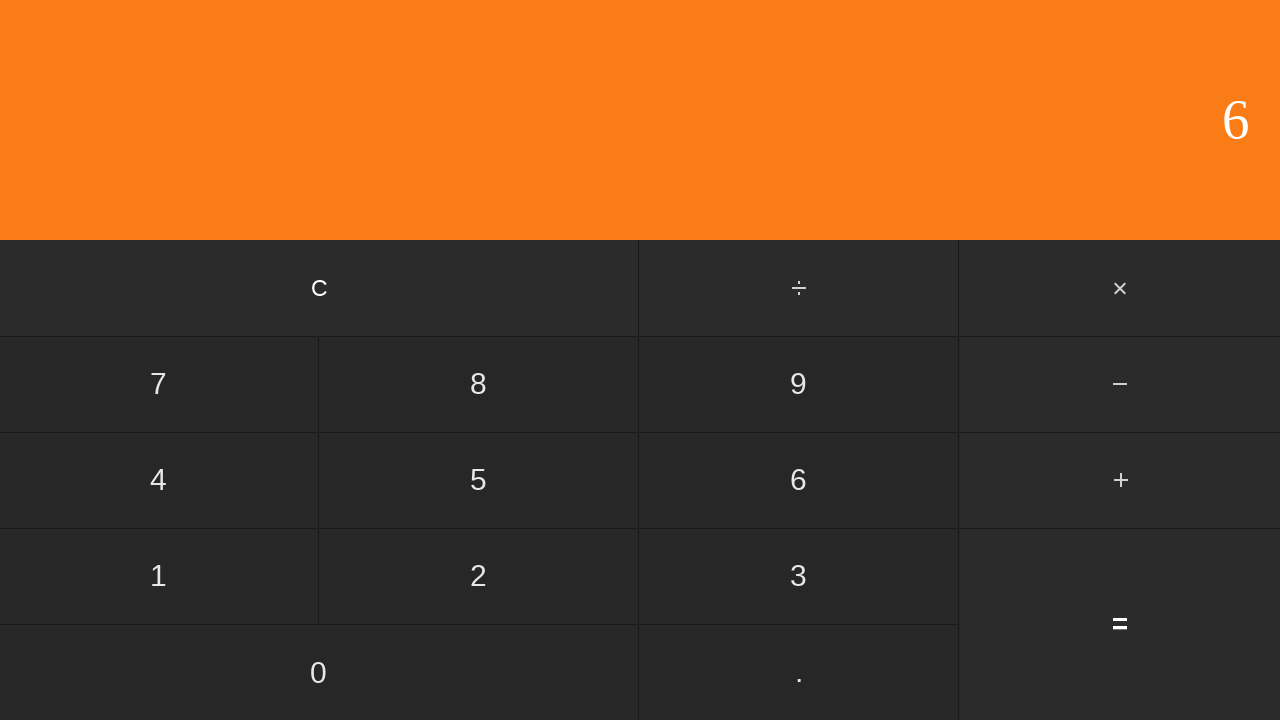

Clicked division operator at (800, 288) on [value='÷']
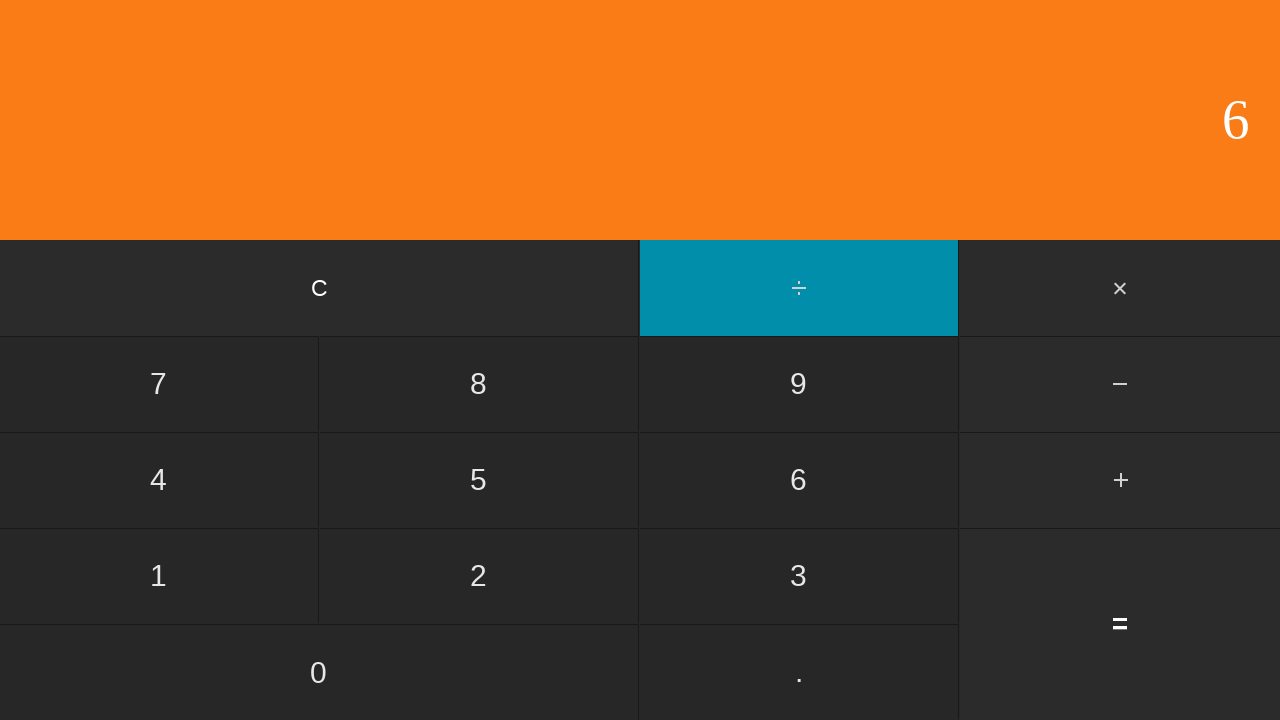

Clicked button 2 at (479, 576) on #two
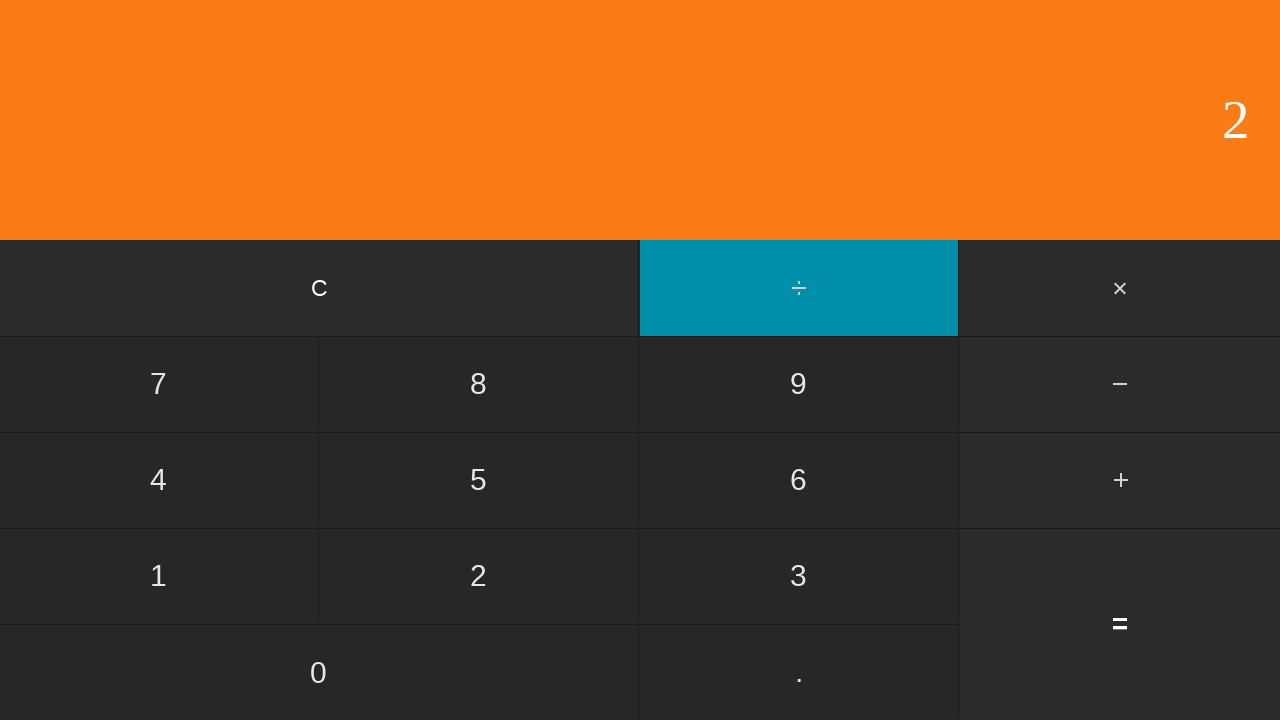

Clicked equals button for 6÷2 at (1120, 624) on #equals
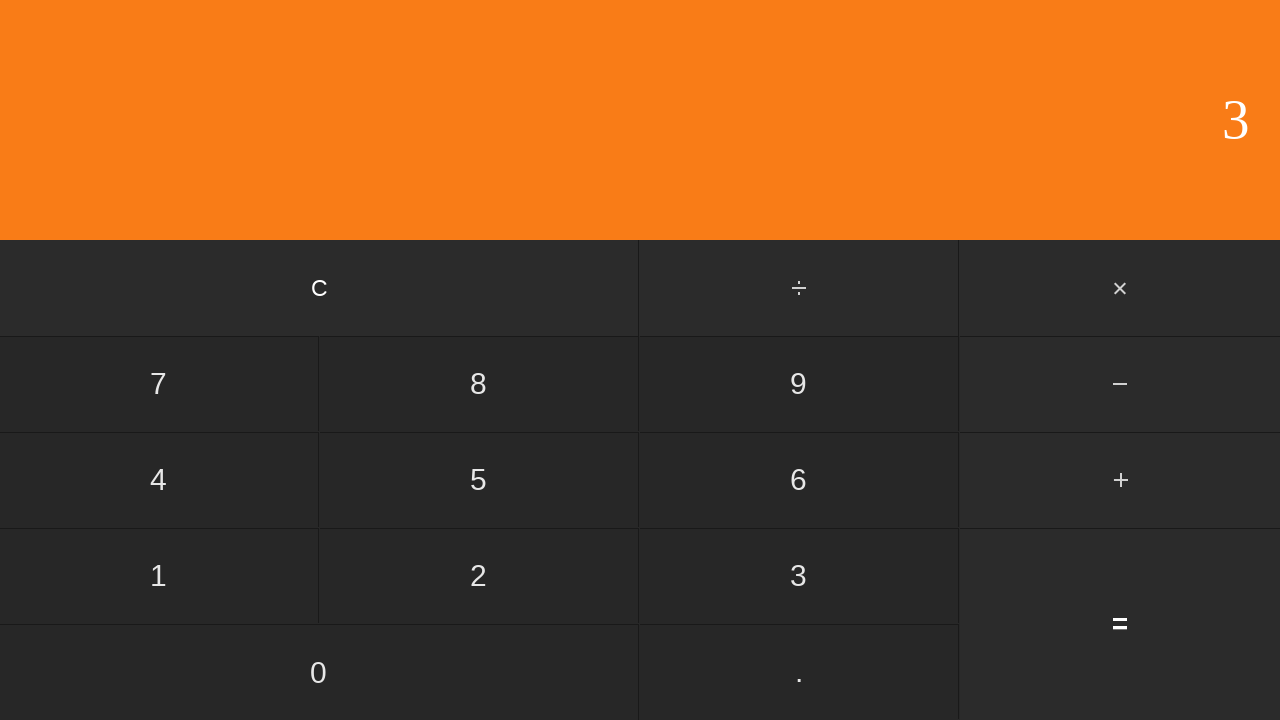

Clicked clear button at (320, 288) on #clear
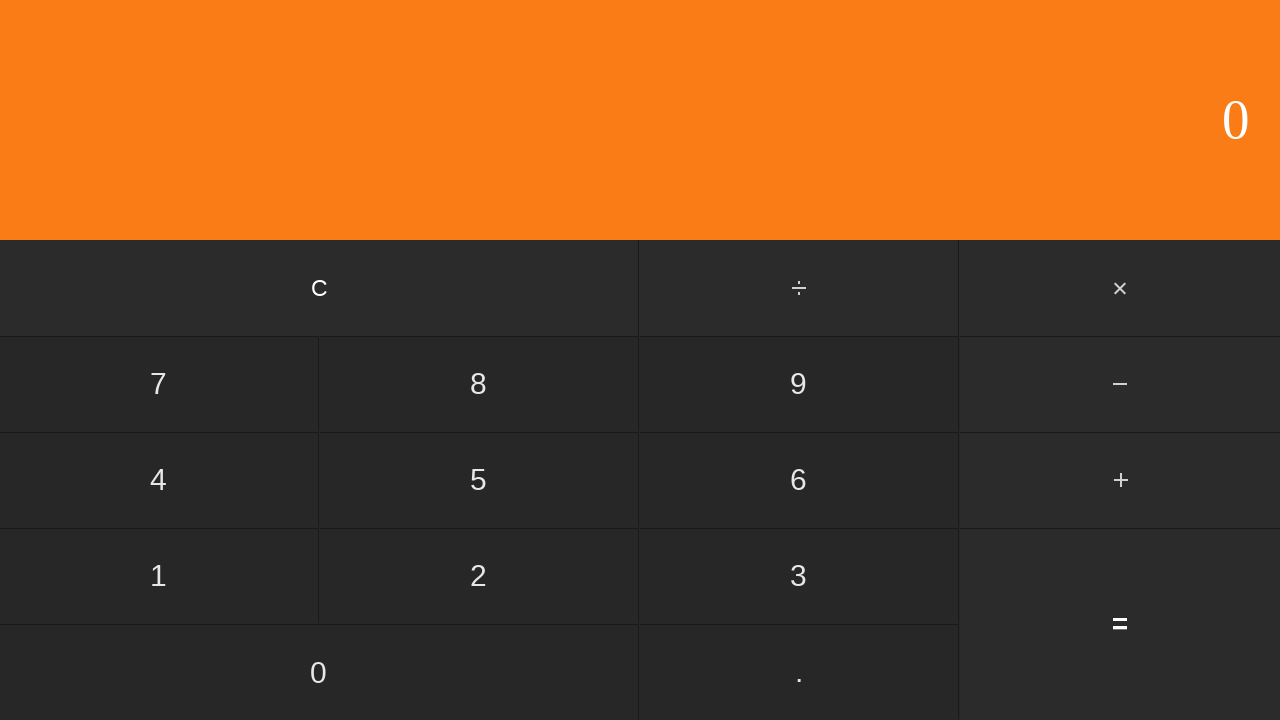

Clicked button 1 at (159, 576) on #one
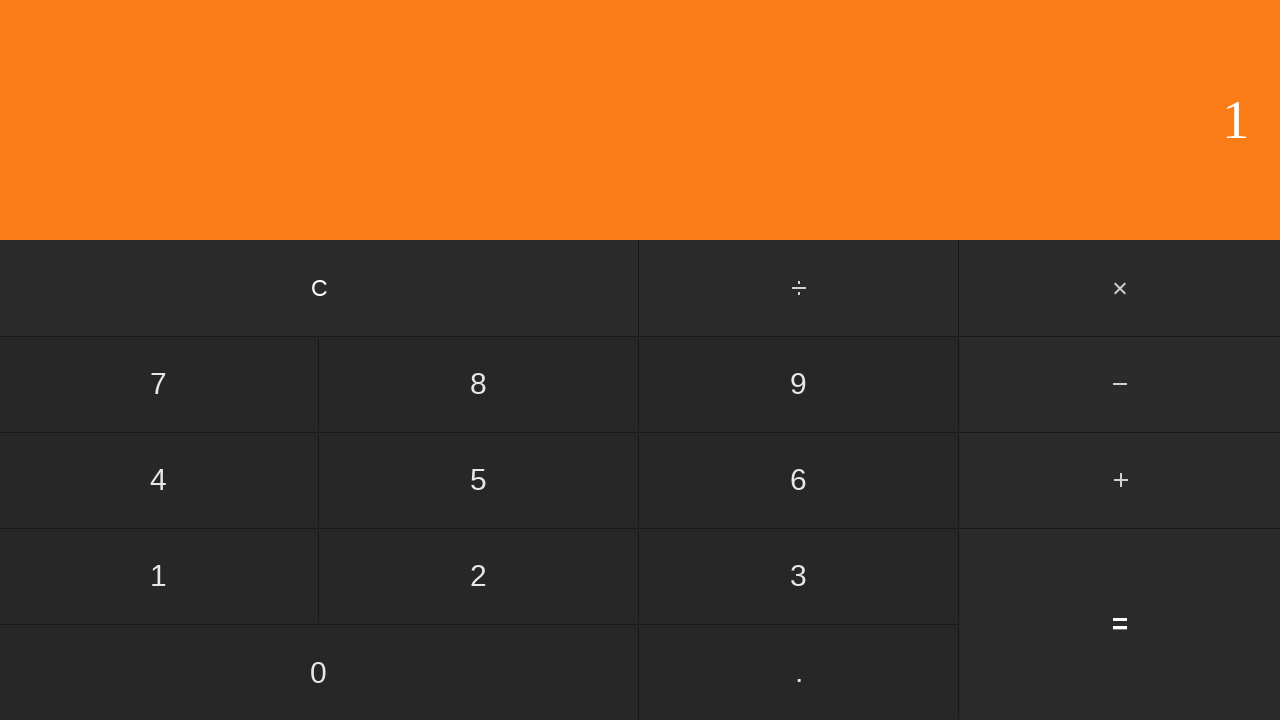

Clicked button 0 at (319, 672) on #zero
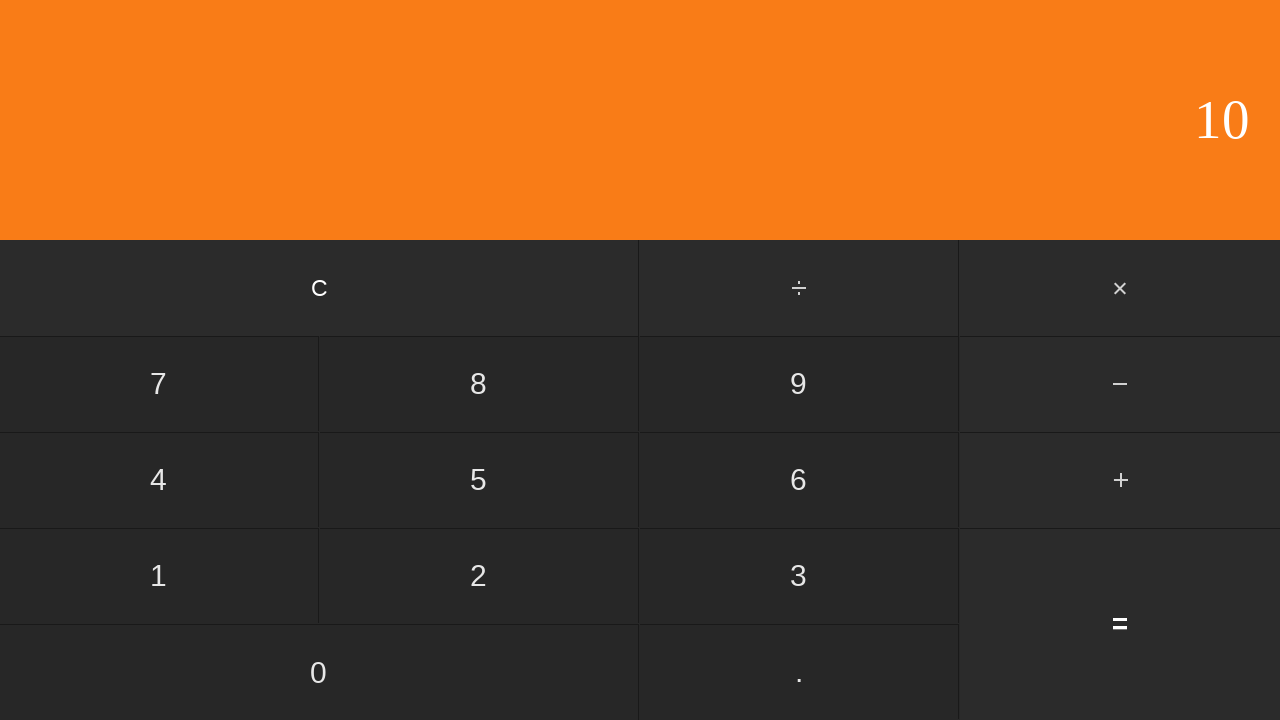

Clicked button 0 at (319, 672) on #zero
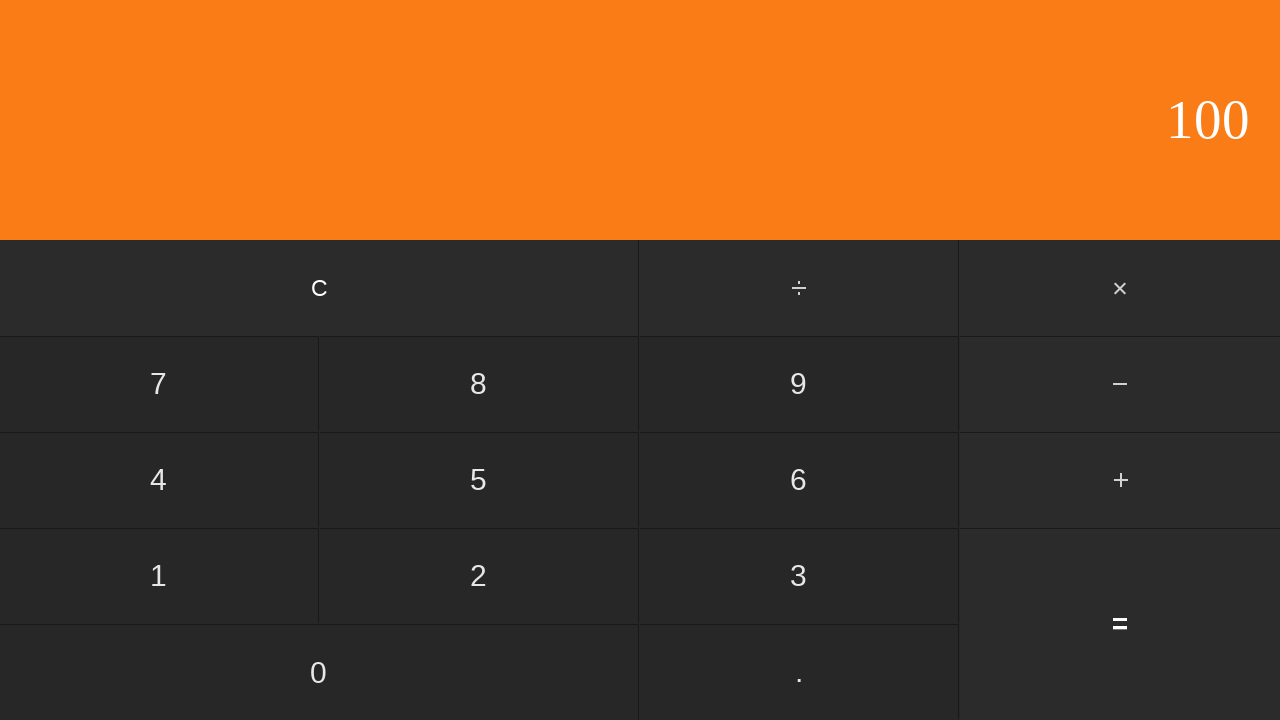

Clicked division operator at (800, 288) on [value='÷']
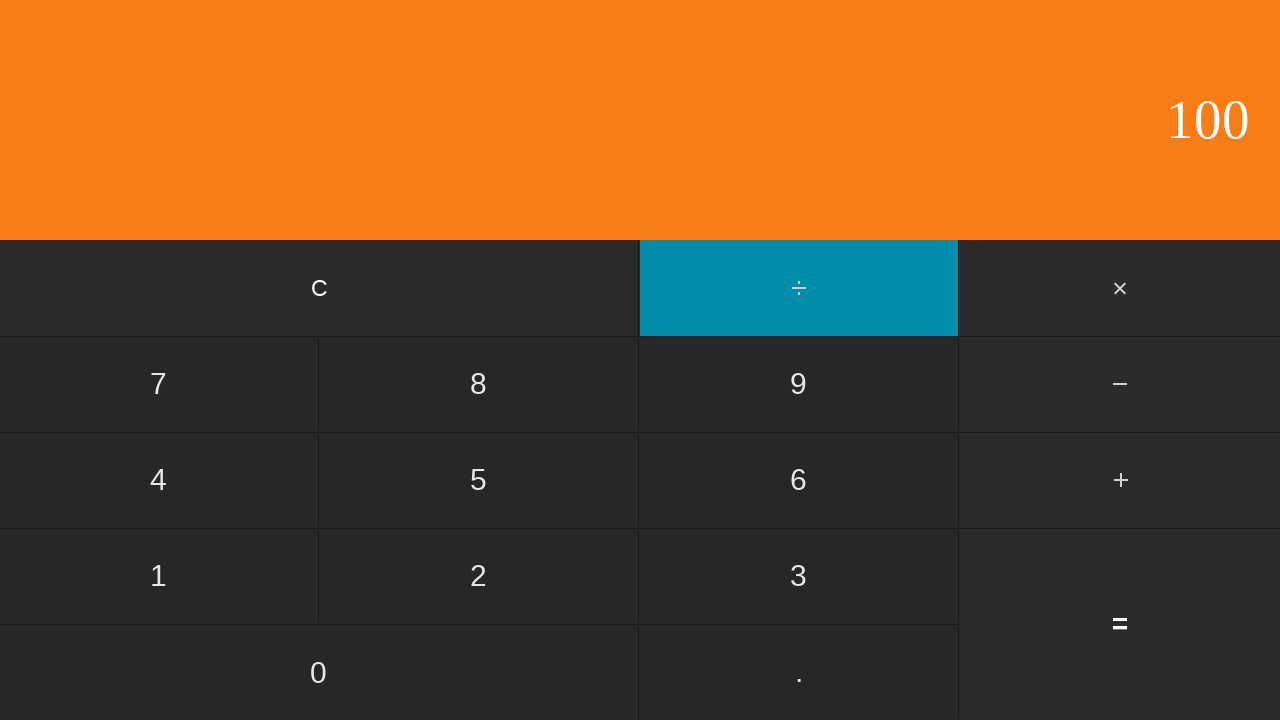

Clicked button 2 at (479, 576) on #two
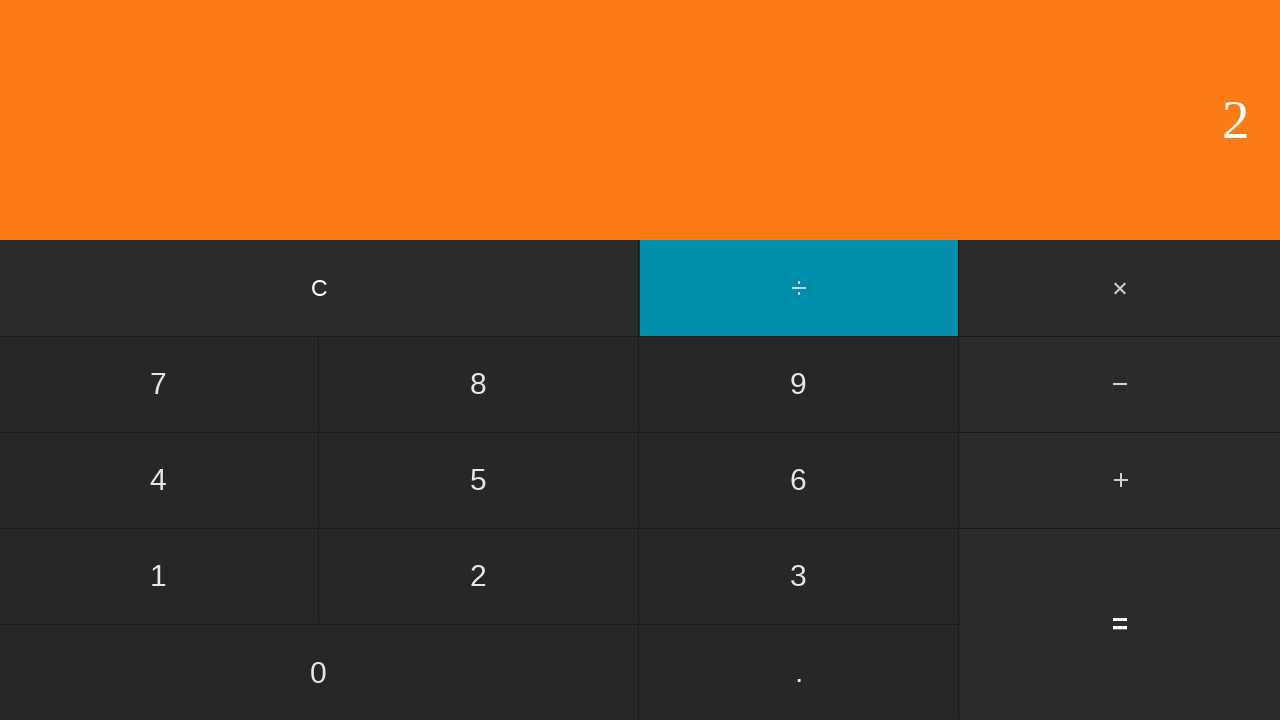

Clicked equals button for 100÷2 at (1120, 624) on #equals
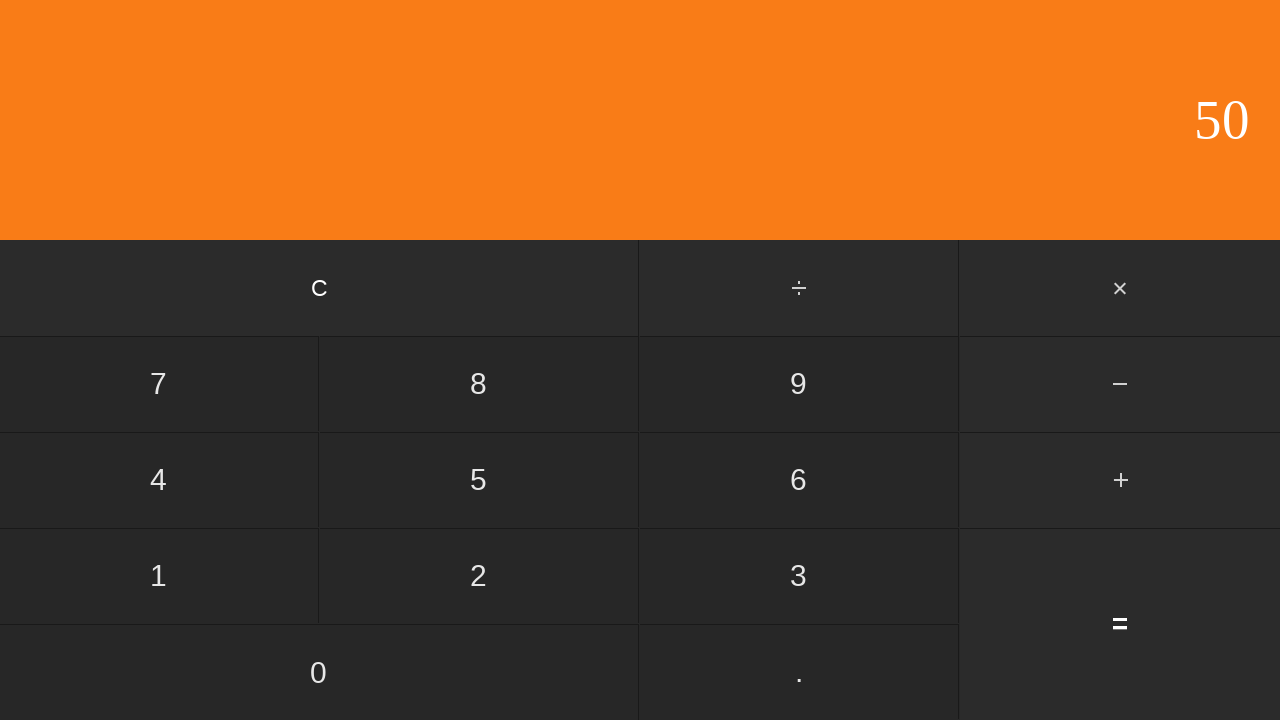

Verified result is 50 on display
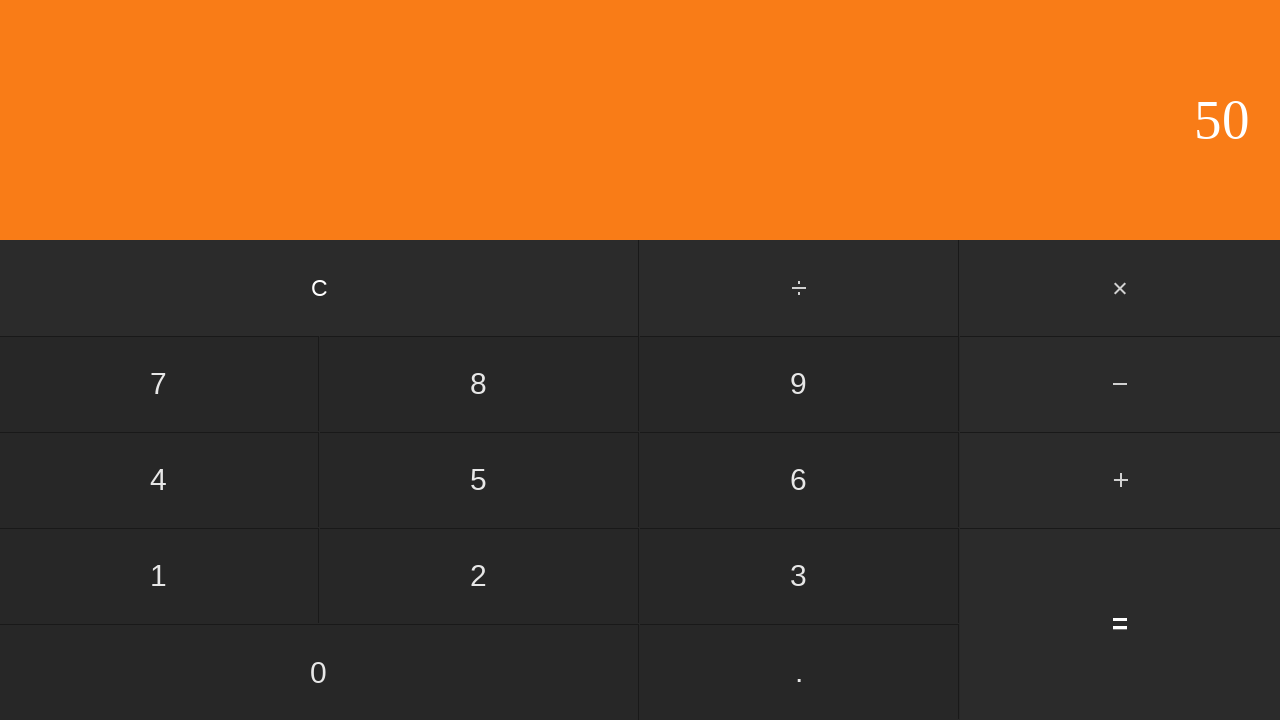

Clicked clear button at (320, 288) on #clear
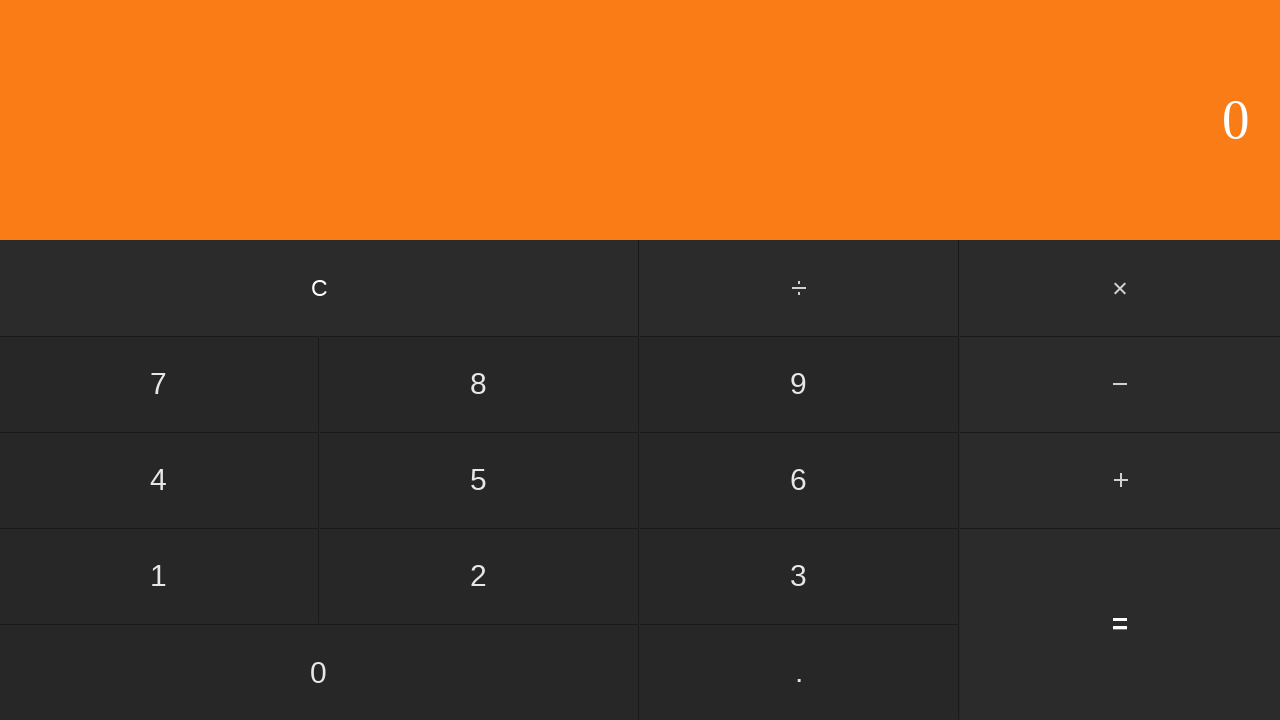

Clicked button 0 at (319, 672) on #zero
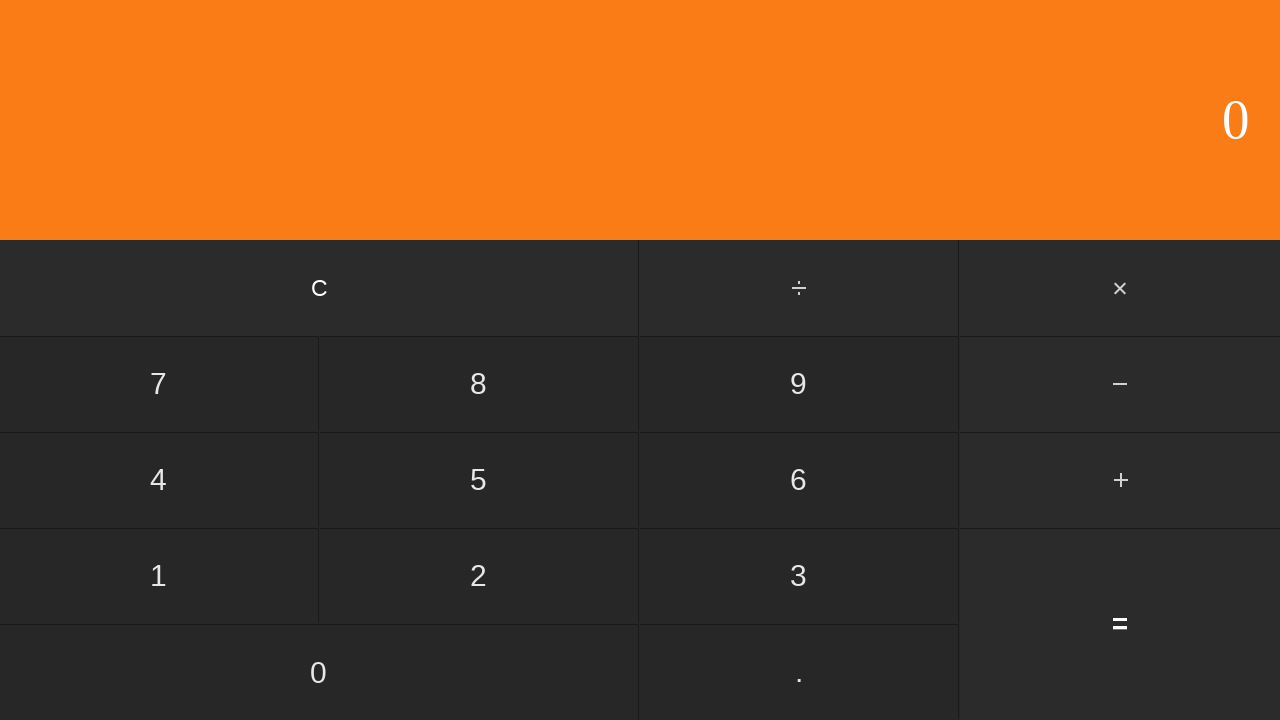

Clicked division operator at (800, 288) on [value='÷']
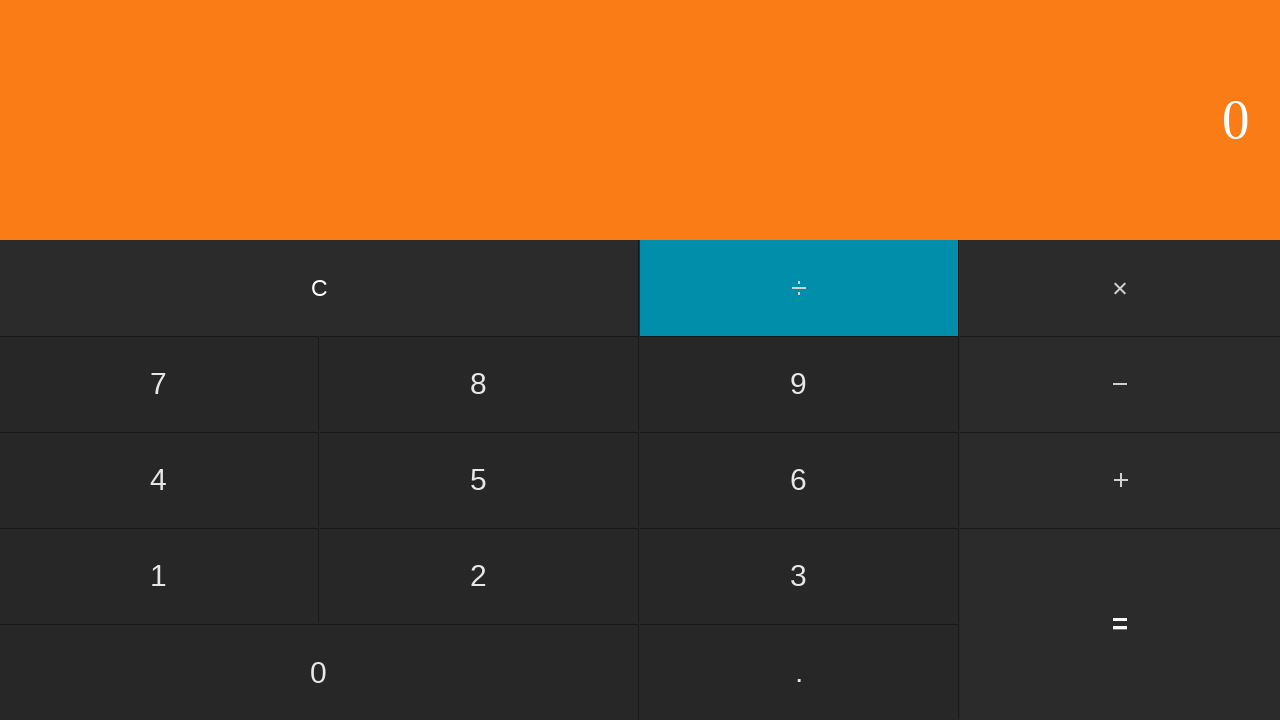

Clicked button 2 at (479, 576) on #two
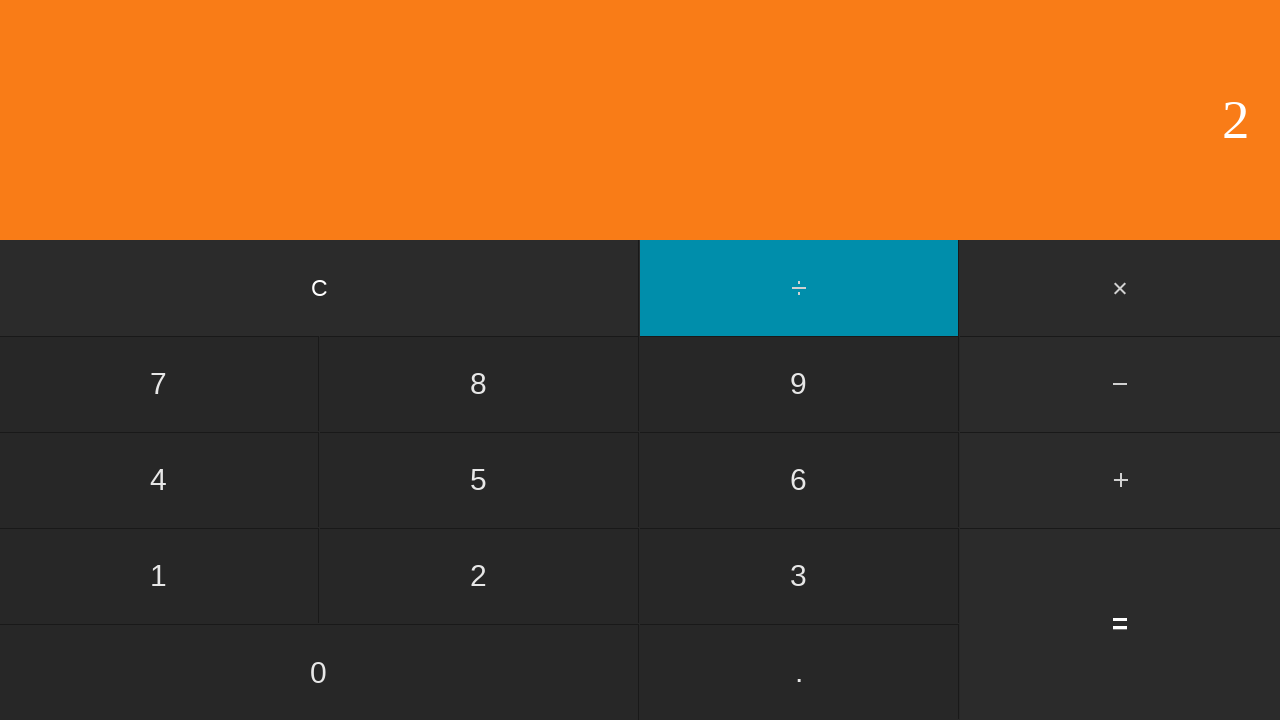

Clicked equals button for 0÷2 at (1120, 624) on #equals
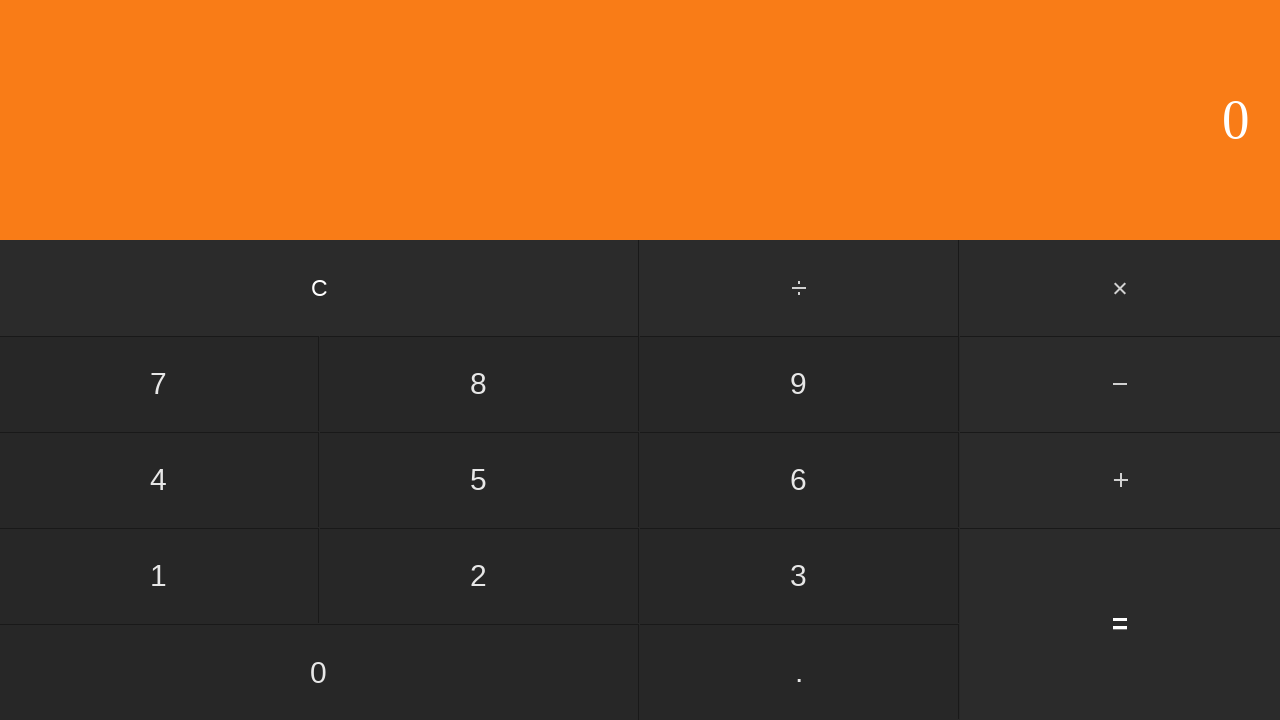

Clicked clear button at (320, 288) on #clear
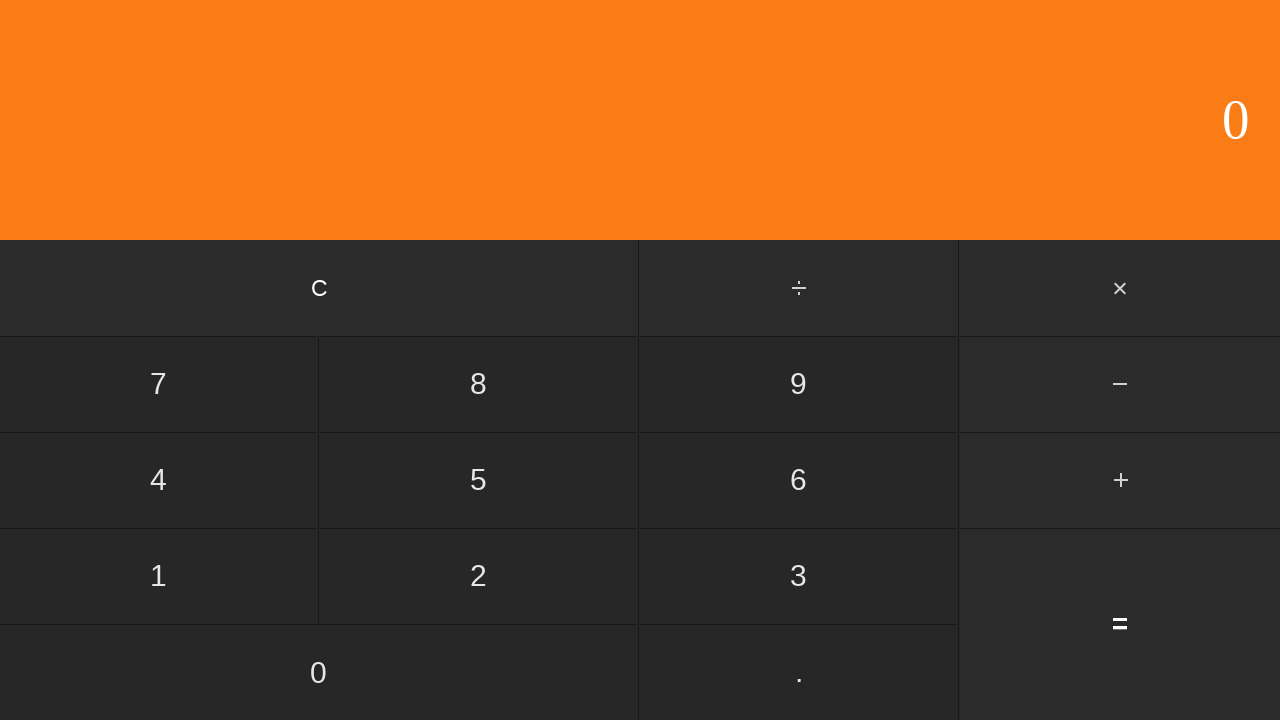

Clicked button 4 at (159, 480) on #four
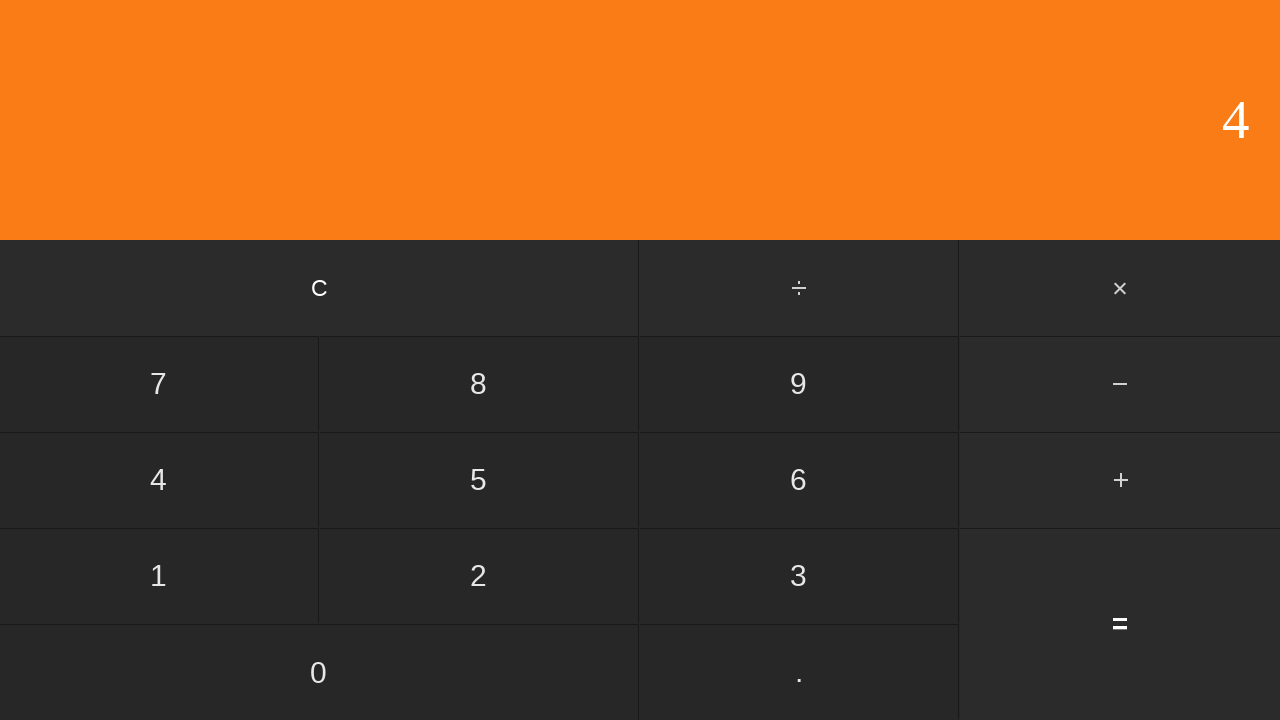

Clicked division operator at (800, 288) on [value='÷']
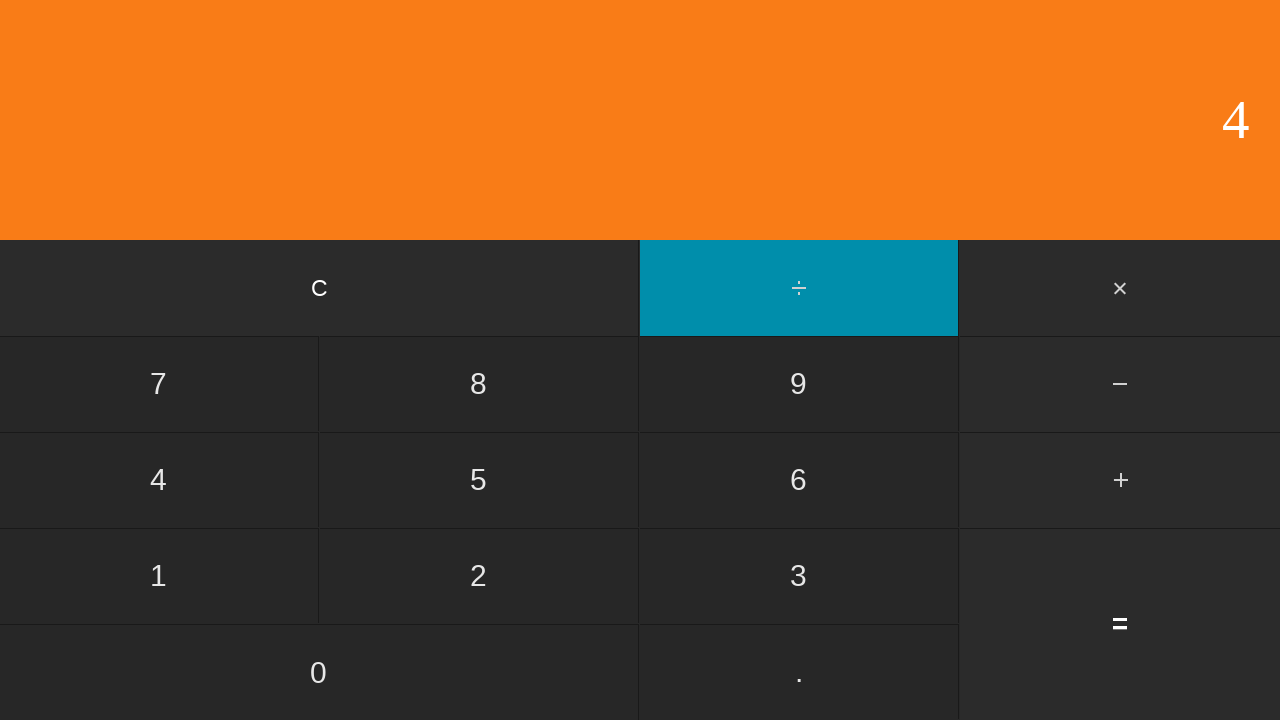

Clicked button 0 at (319, 672) on #zero
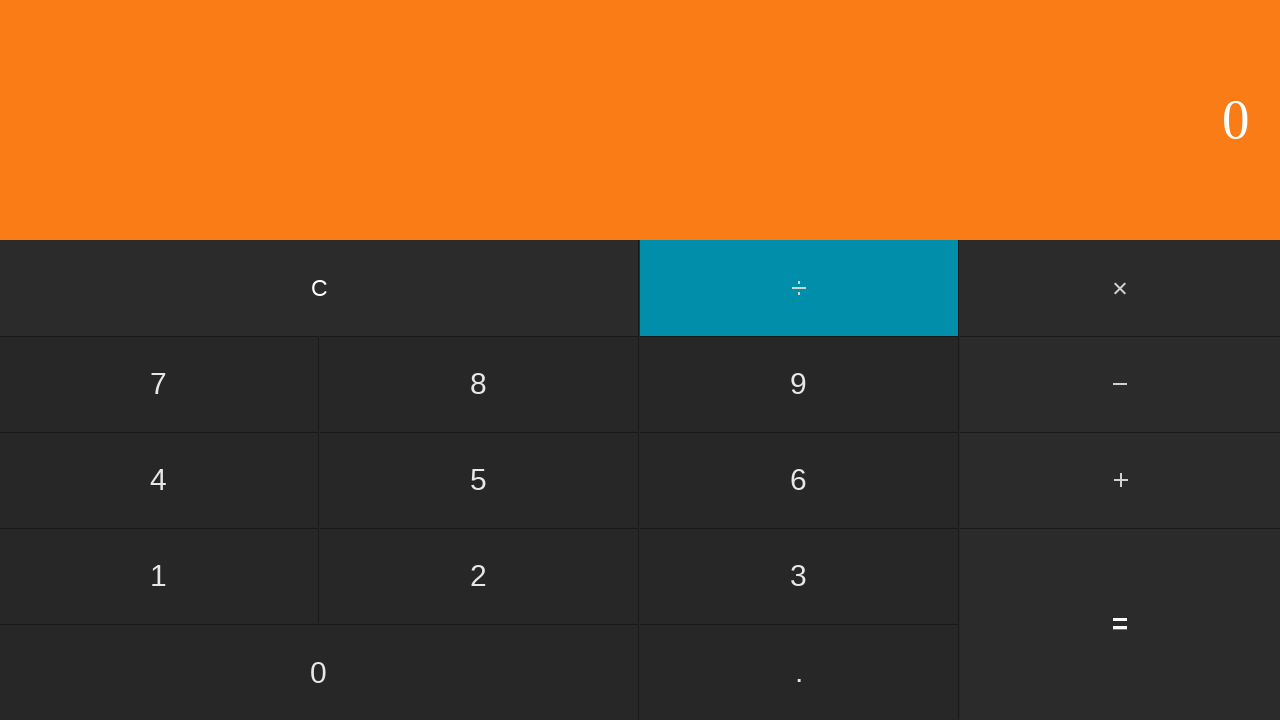

Clicked equals button for 4÷0 (division by zero edge case) at (1120, 624) on #equals
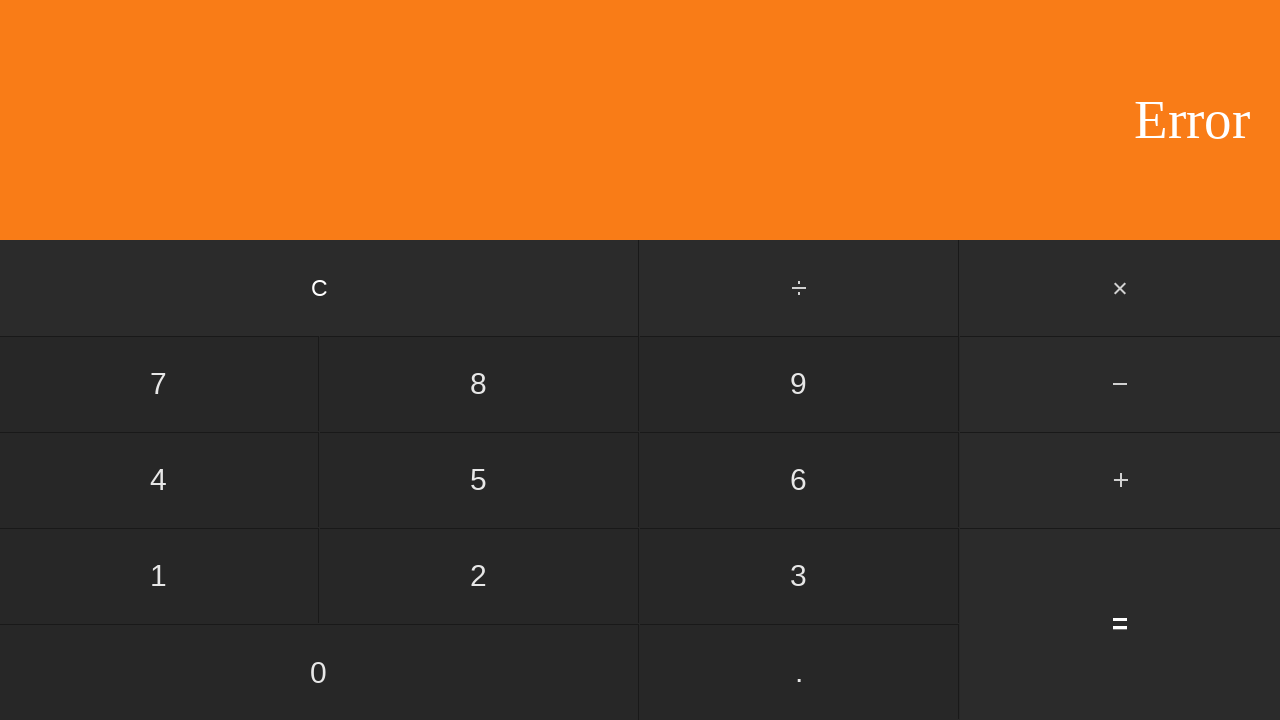

Clicked clear button at (320, 288) on #clear
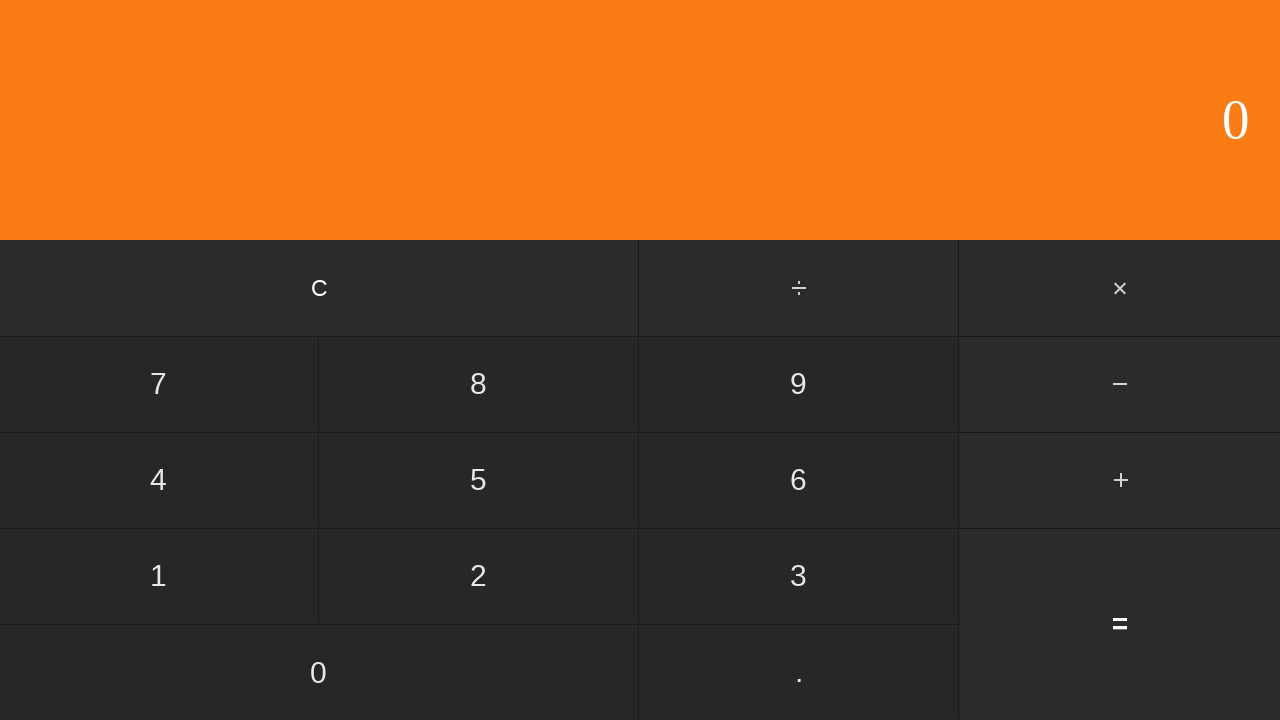

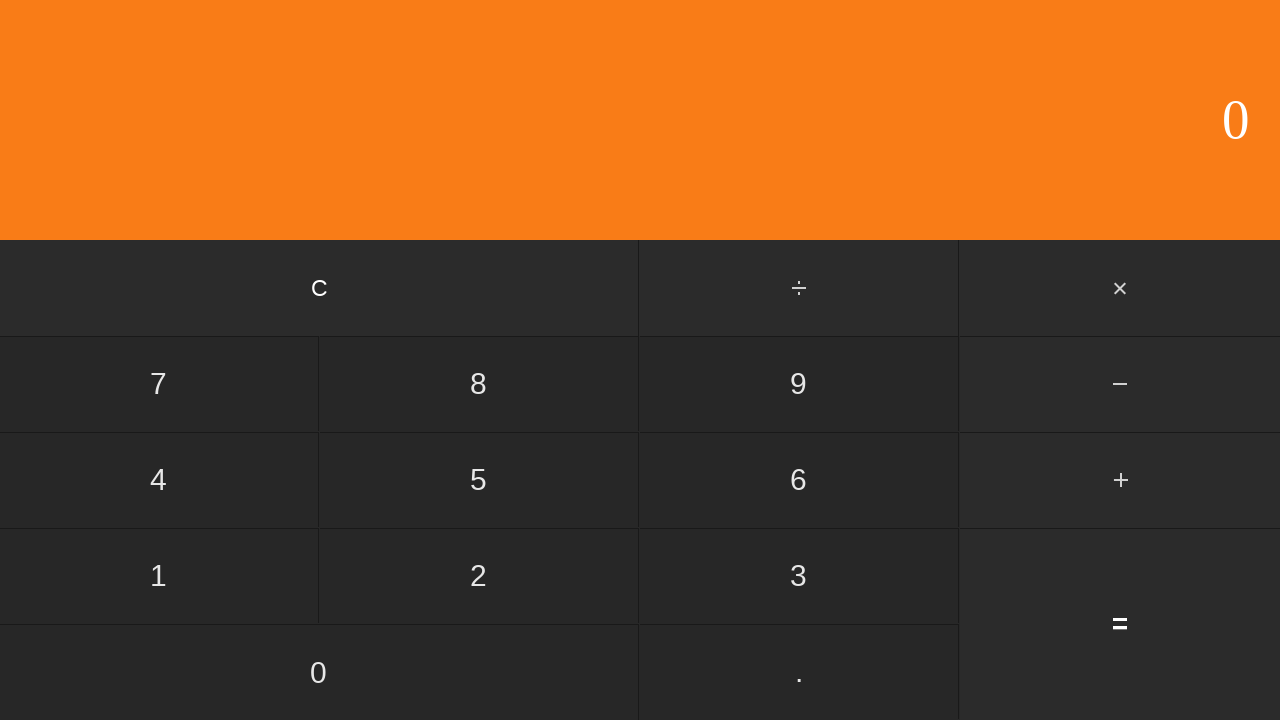